Navigates to the Harley-Davidson India homepage

Starting URL: https://www.harley-davidson.com/in/en/index.html

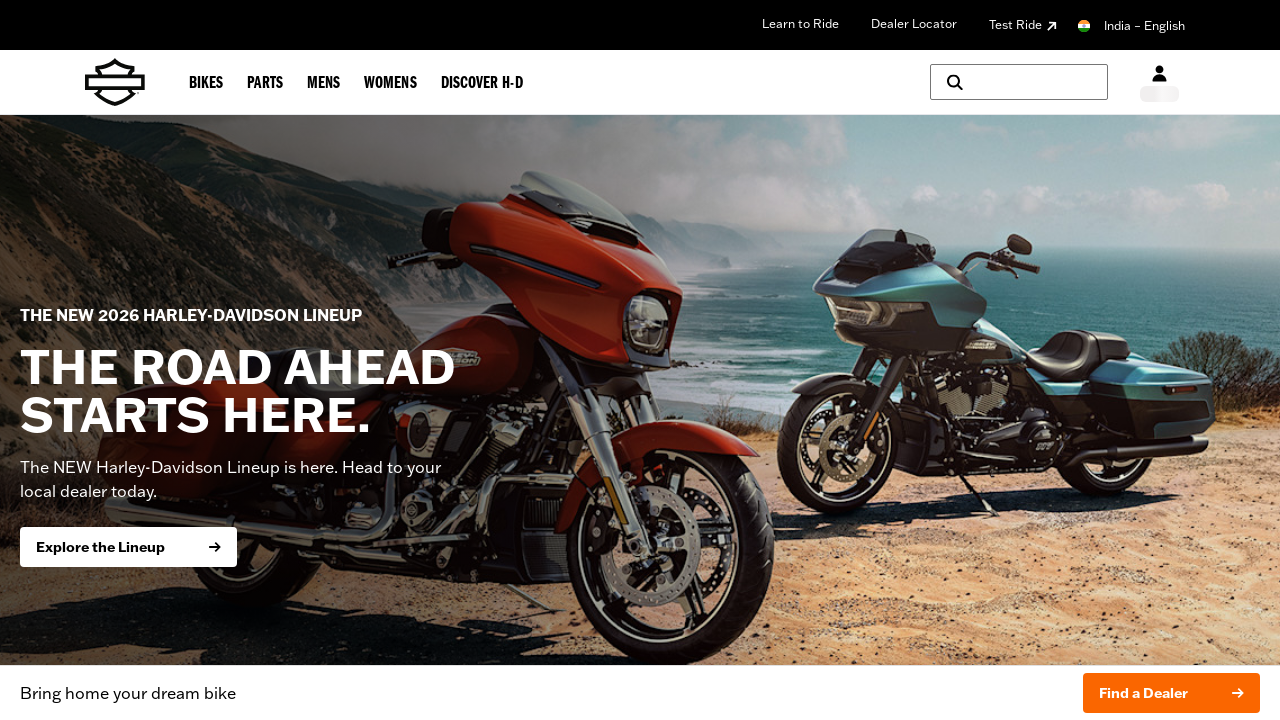

Waited for Harley-Davidson India homepage DOM to load
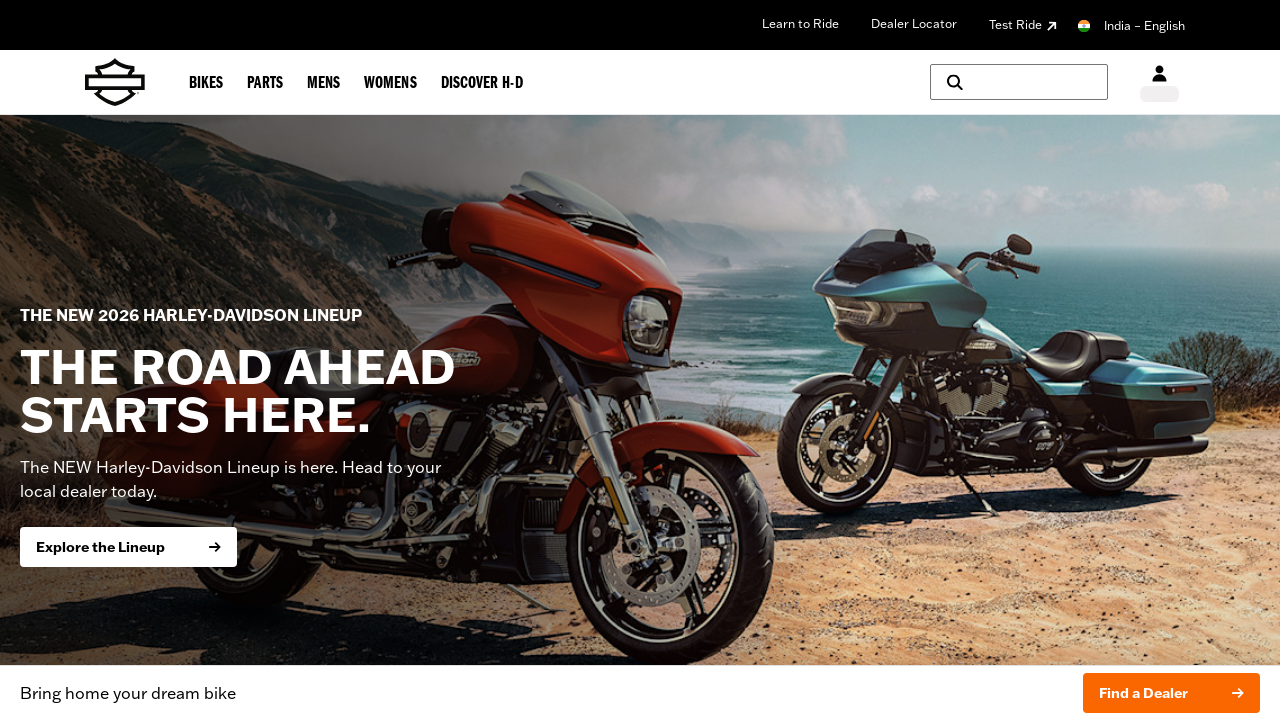

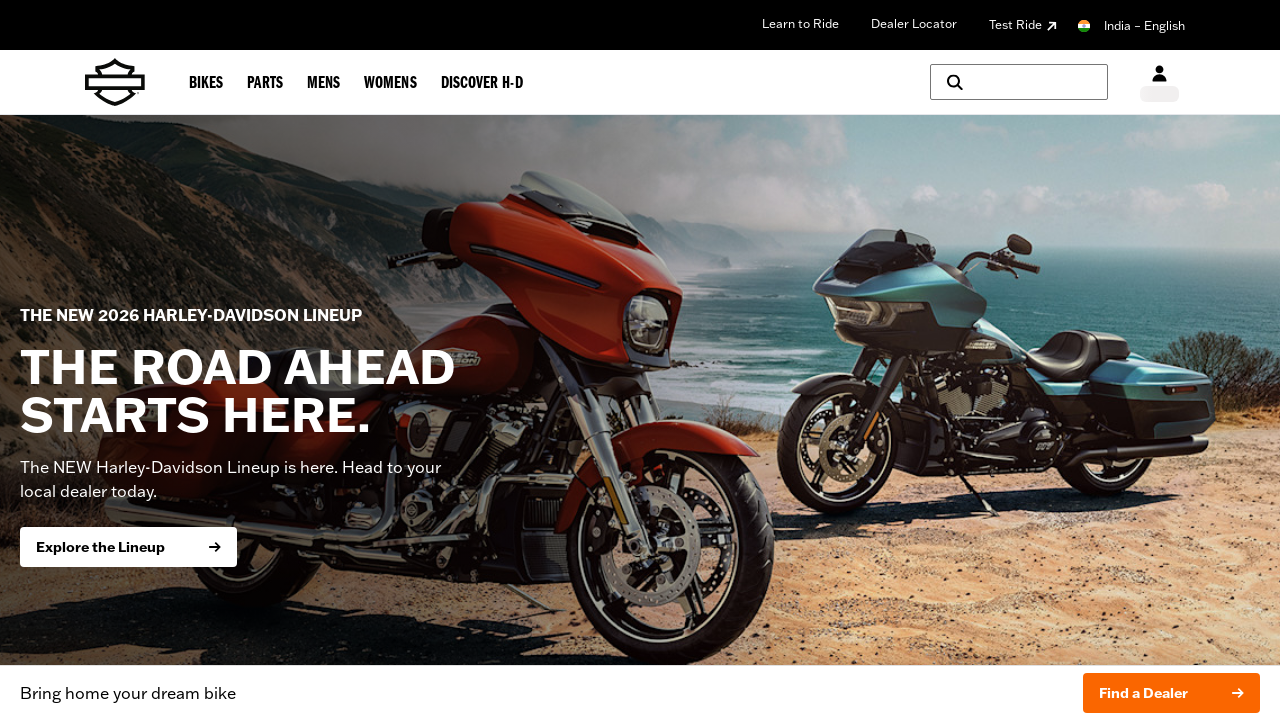